Tests removing a person and resetting the list using the Remove and Reset buttons

Starting URL: https://kristinek.github.io/site/tasks/list_of_people_with_jobs.html

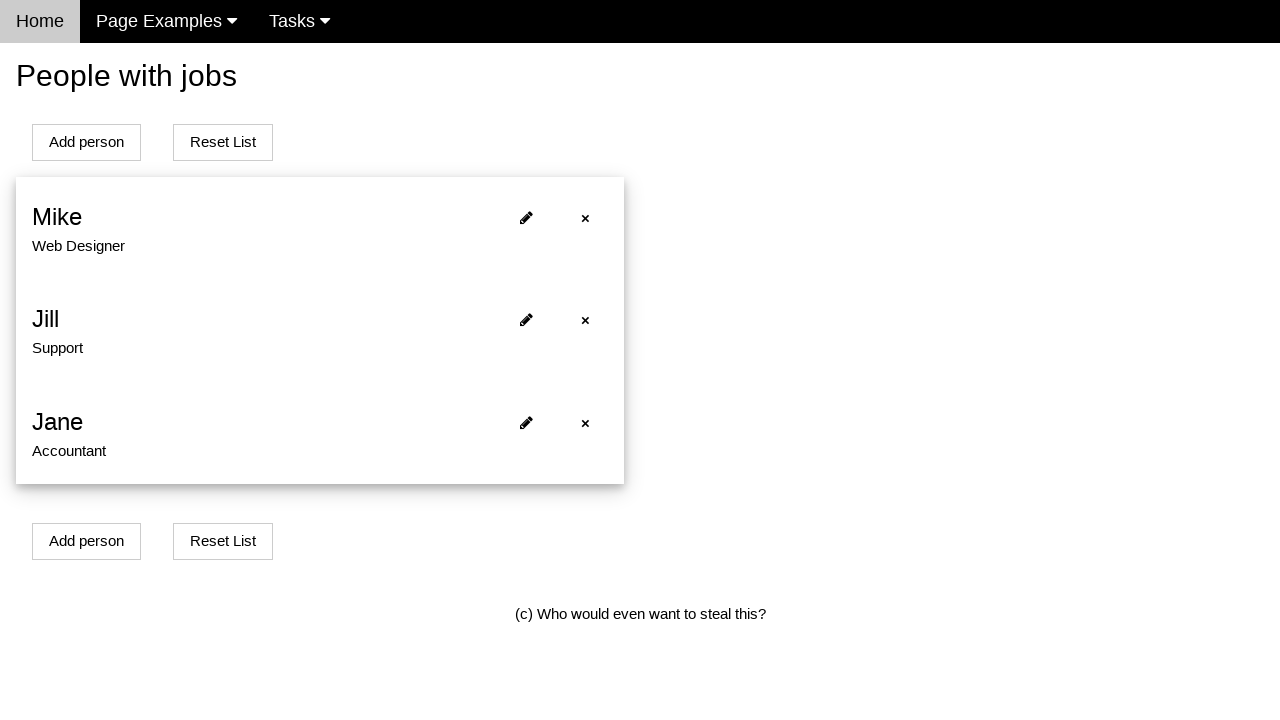

Clicked remove button for first person at (585, 218) on xpath=//*[@id='person0']/span[1]
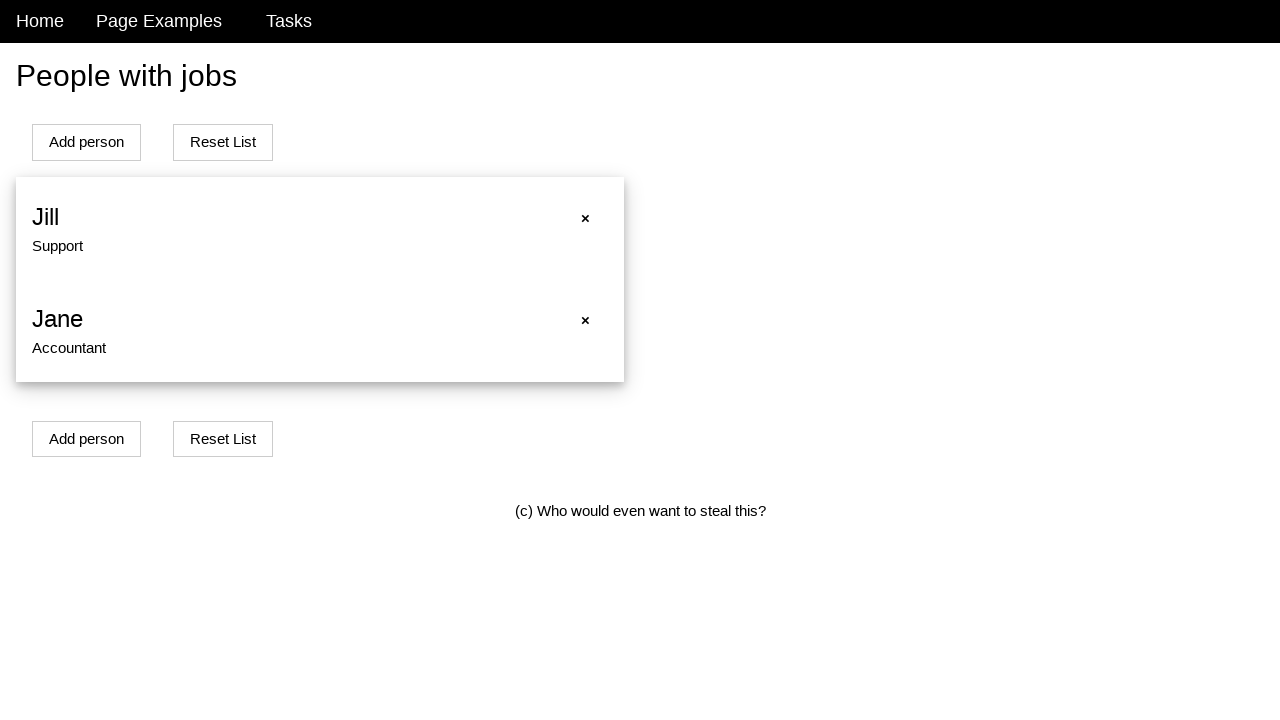

Clicked Reset List button at (223, 142) on xpath=//button[contains(text(),'Reset List')]
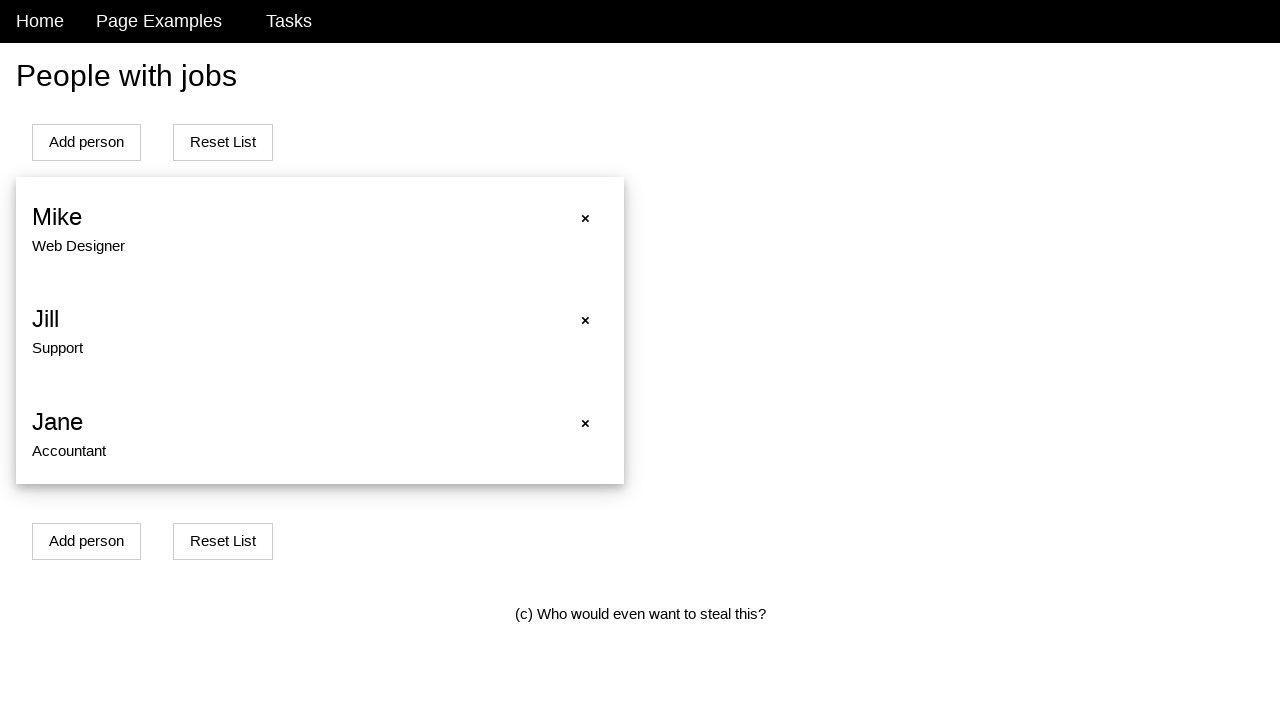

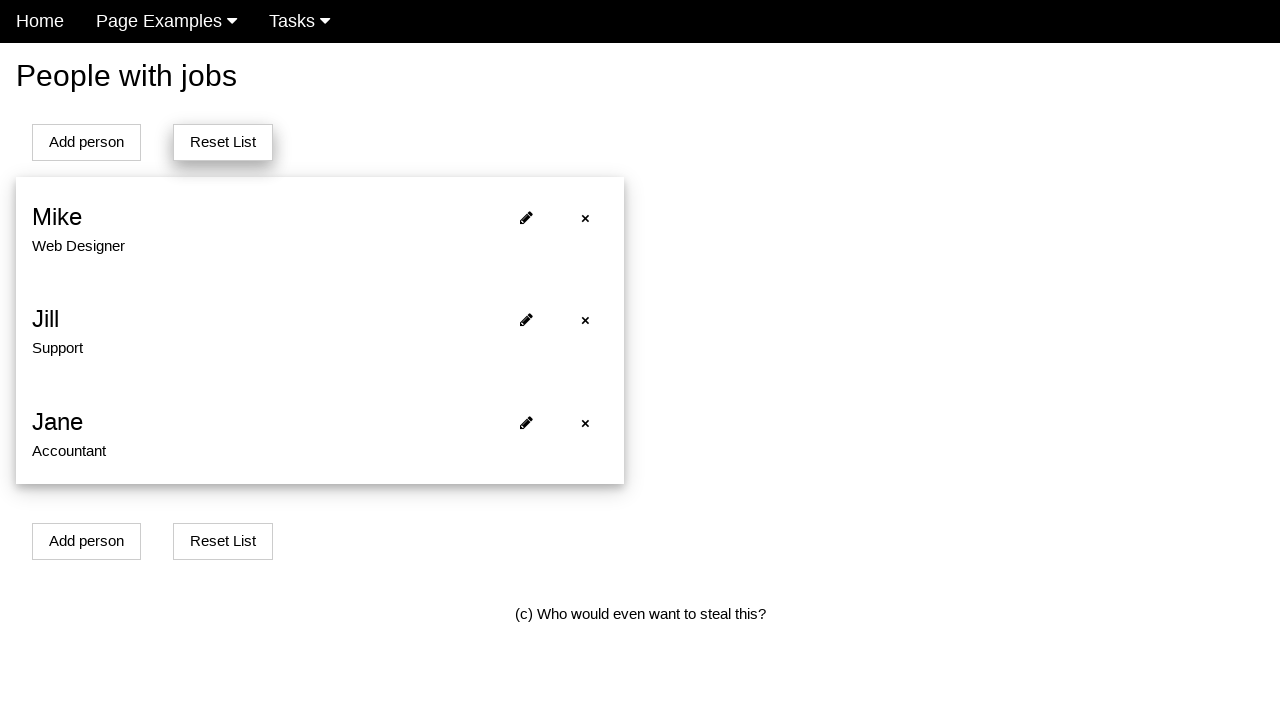